Searches for bags on Ajio website, applies filters for Men's Fashion Bags, and retrieves the total count of items and brand names

Starting URL: https://www.ajio.com/

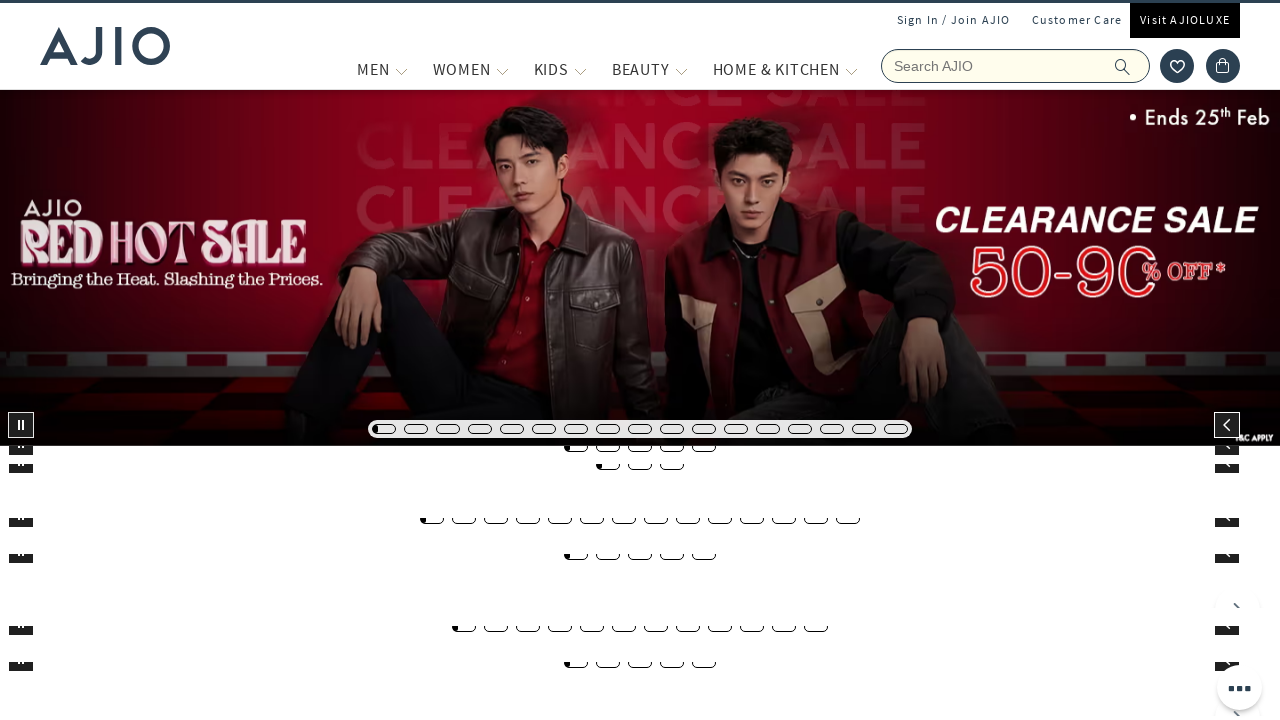

Filled search field with 'bags' on input[name='searchVal']
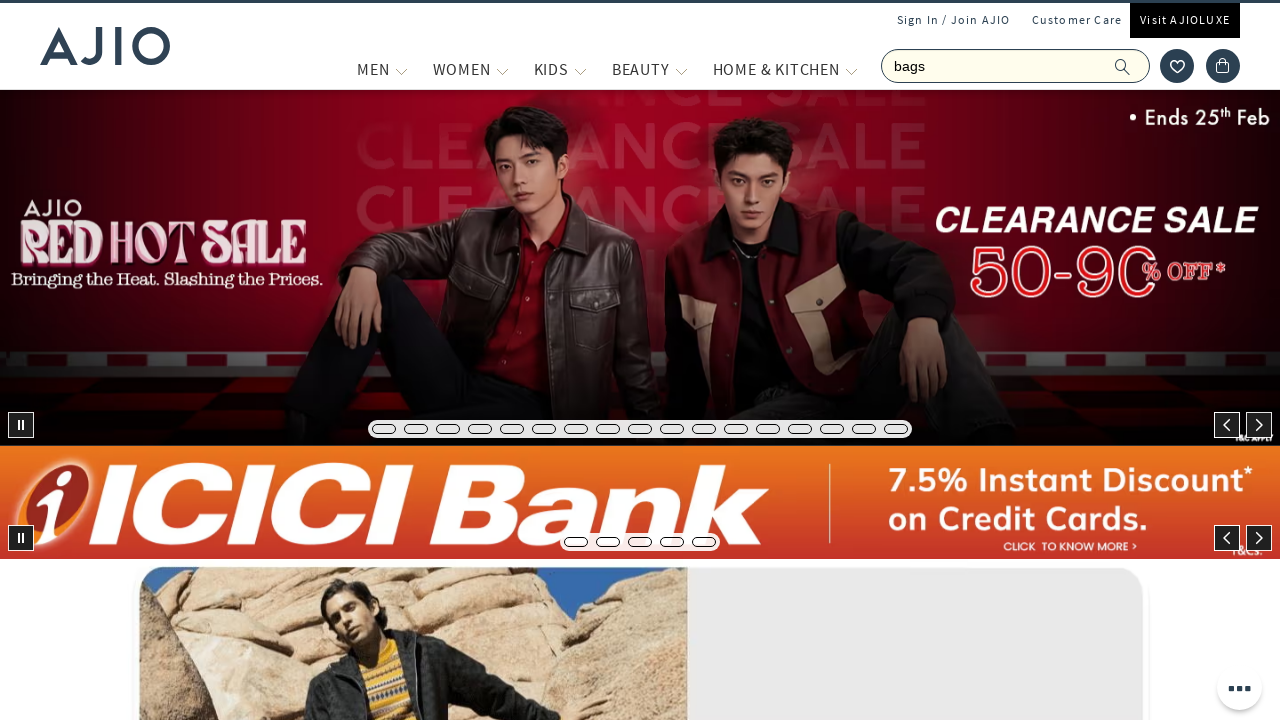

Pressed Enter to search for bags on input[name='searchVal']
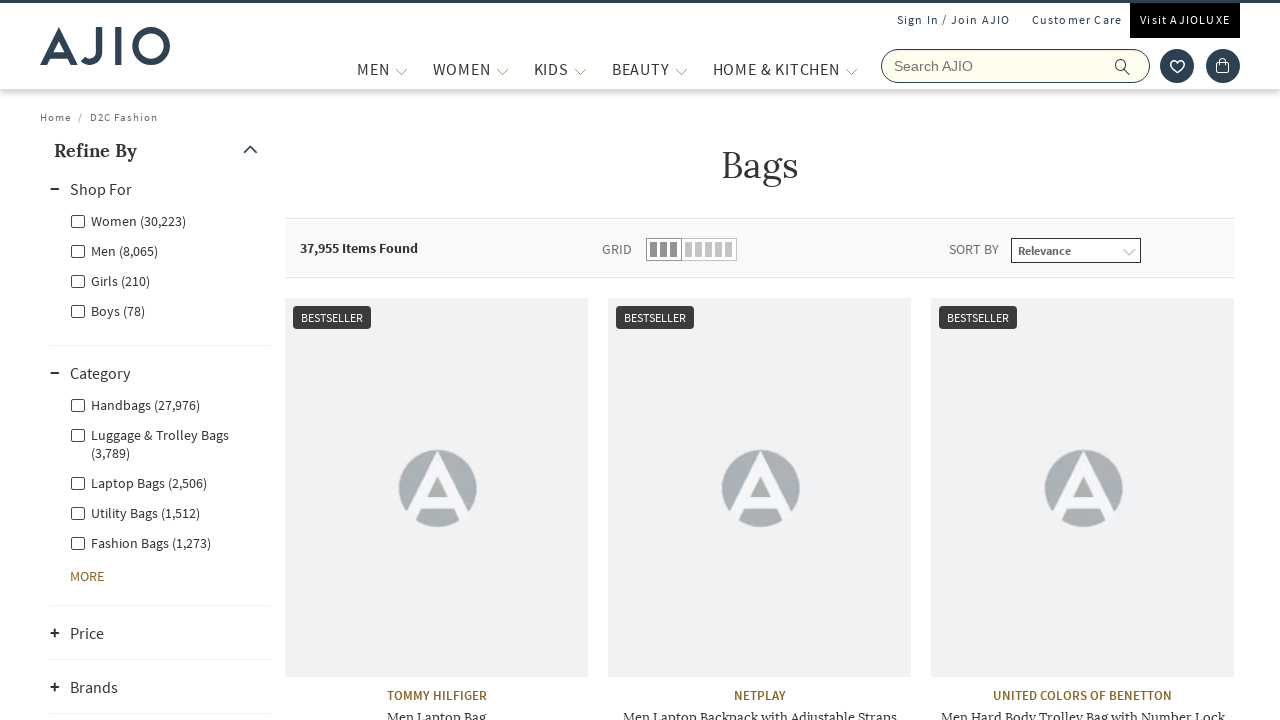

Applied Men filter at (114, 250) on xpath=//label[contains(text(),'Men')]
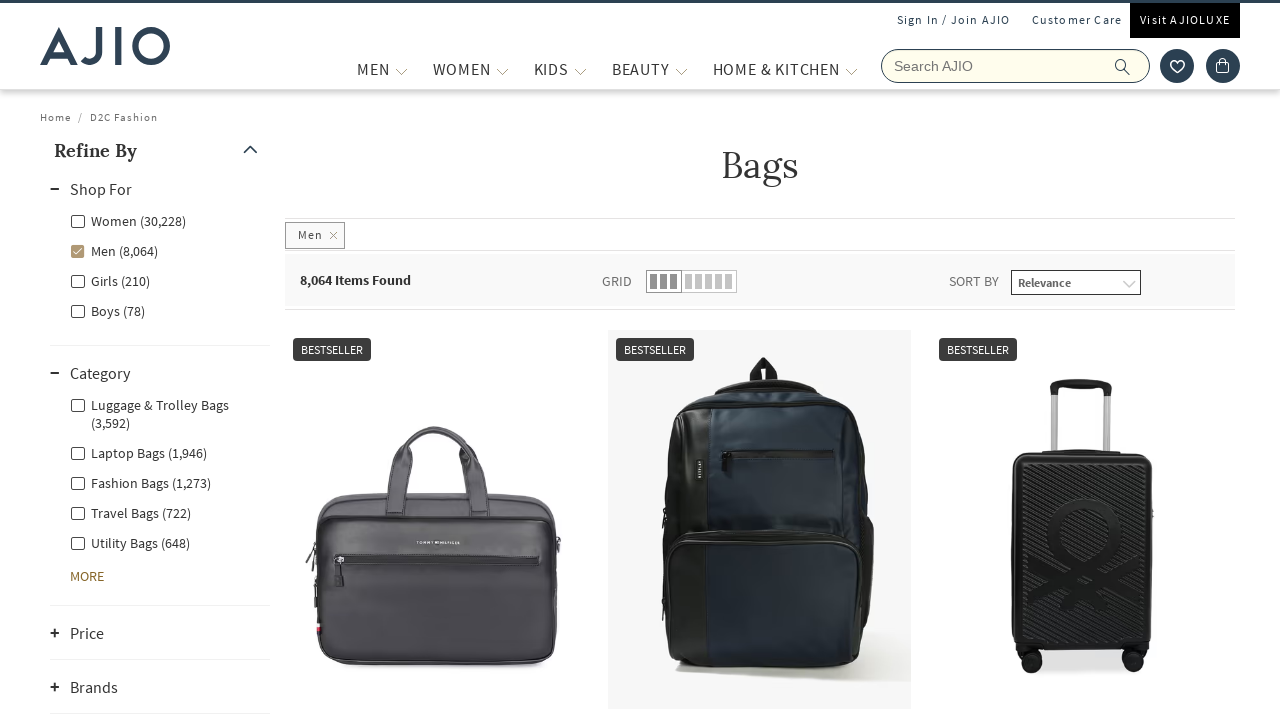

Waited for Men filter to apply
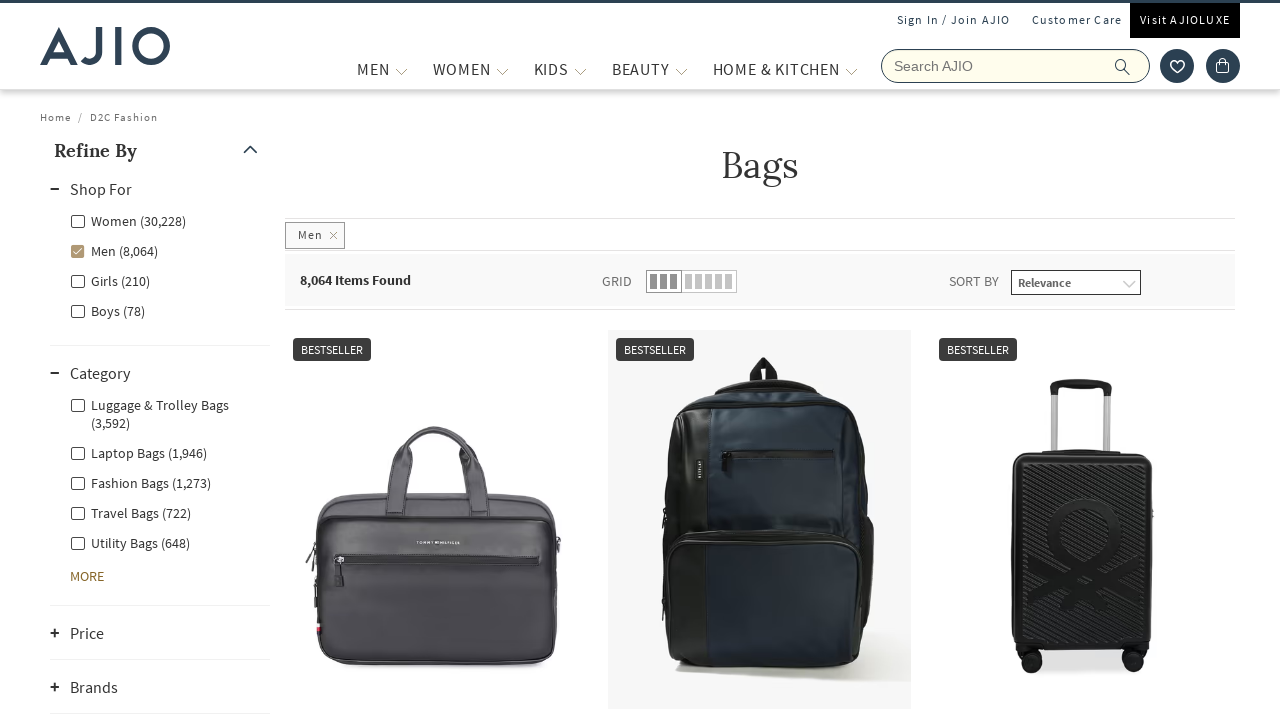

Applied Fashion Bags filter at (140, 482) on xpath=//label[contains(text(),'Fashion Bags')]
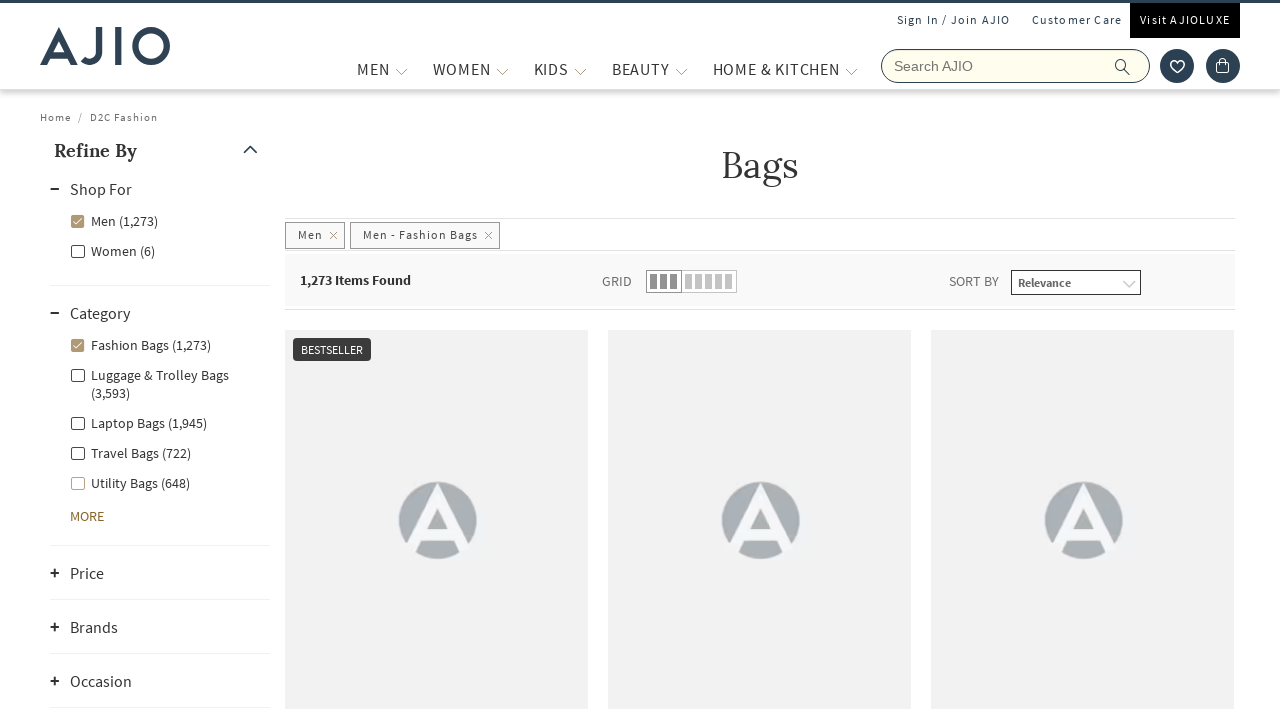

Waited for results to update after applying Fashion Bags filter
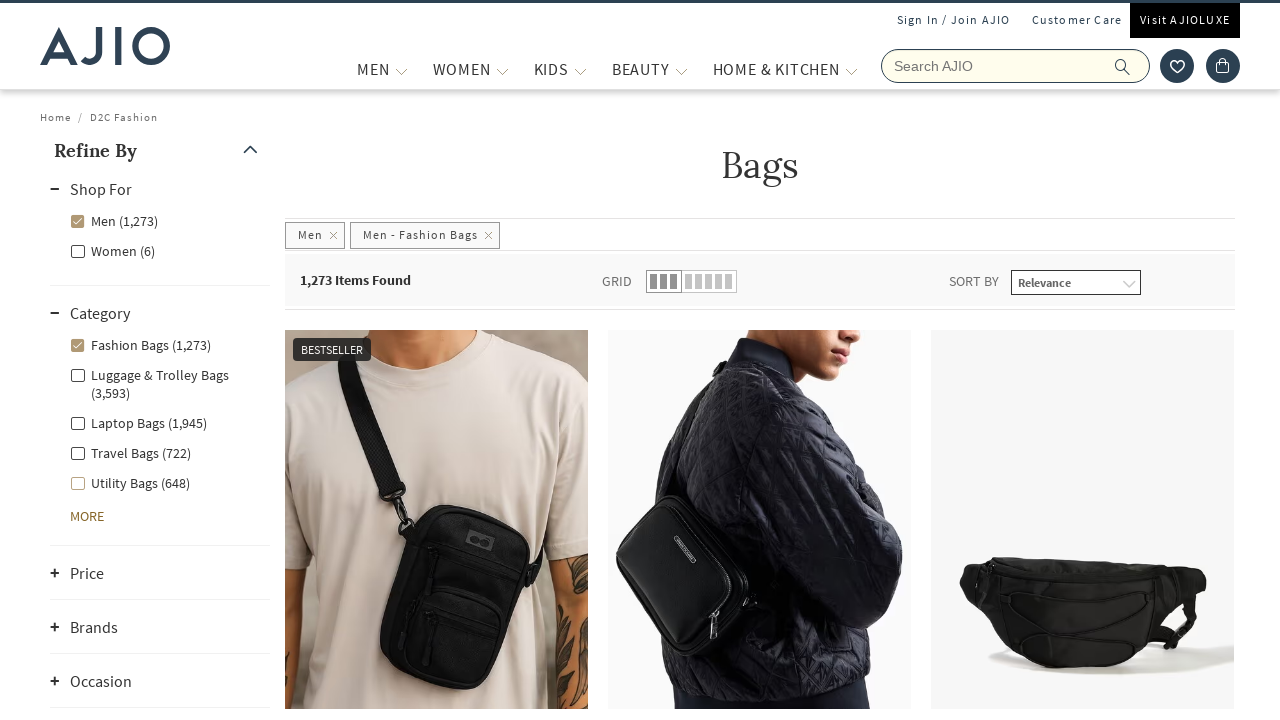

Items count element loaded
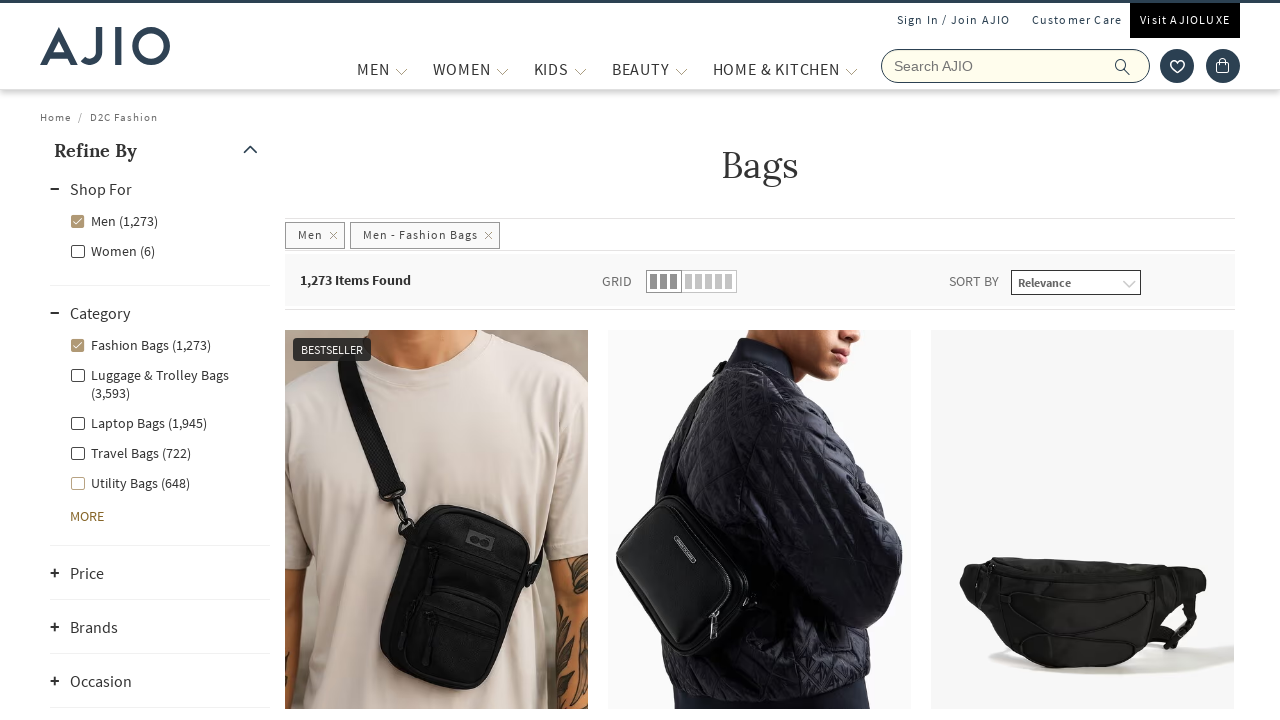

Brand elements loaded
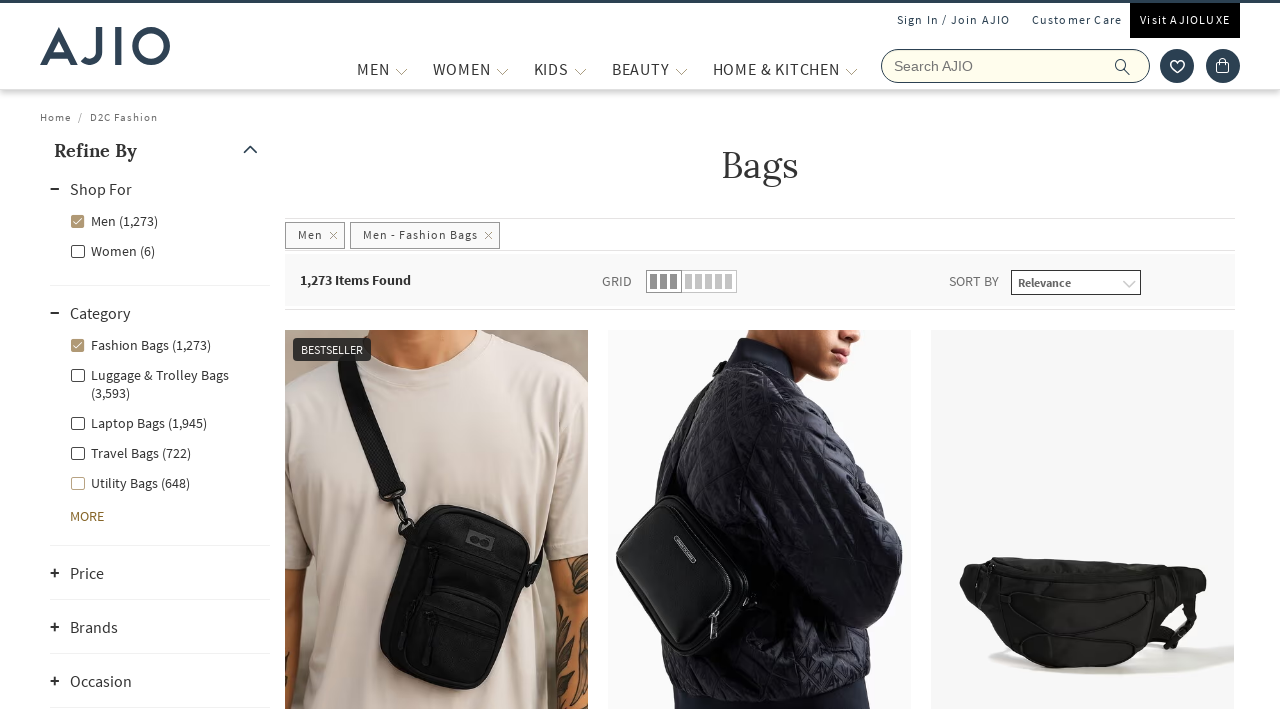

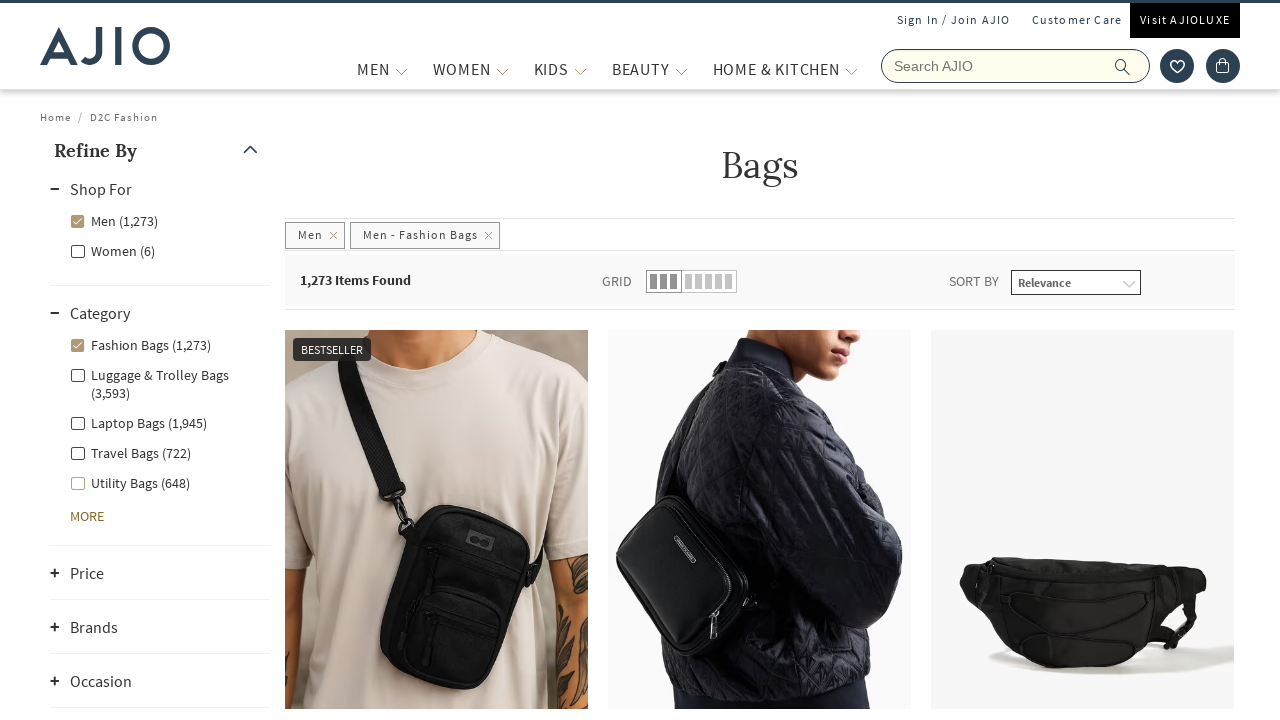